Tests the registration practice form by filling in personal information fields including first name, last name, email, phone number, subject, and address.

Starting URL: https://demoqa.com/automation-practice-form

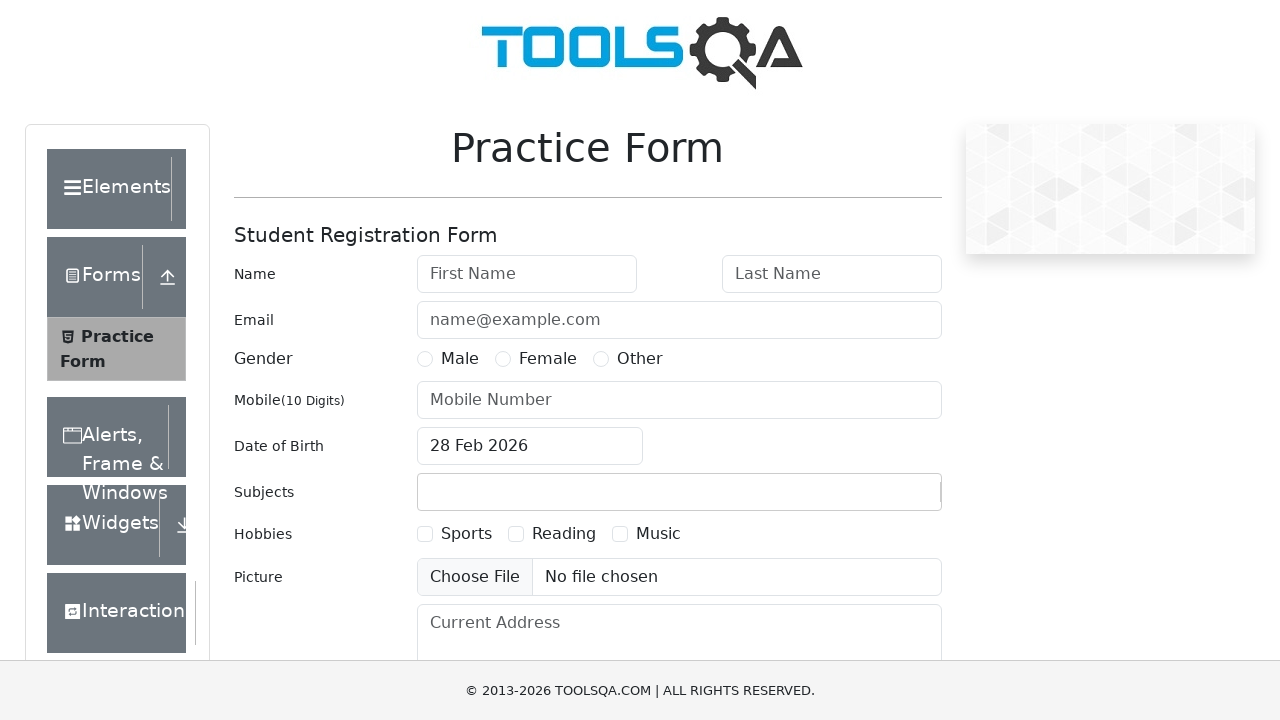

Filled first name field with 'firstName' on #firstName
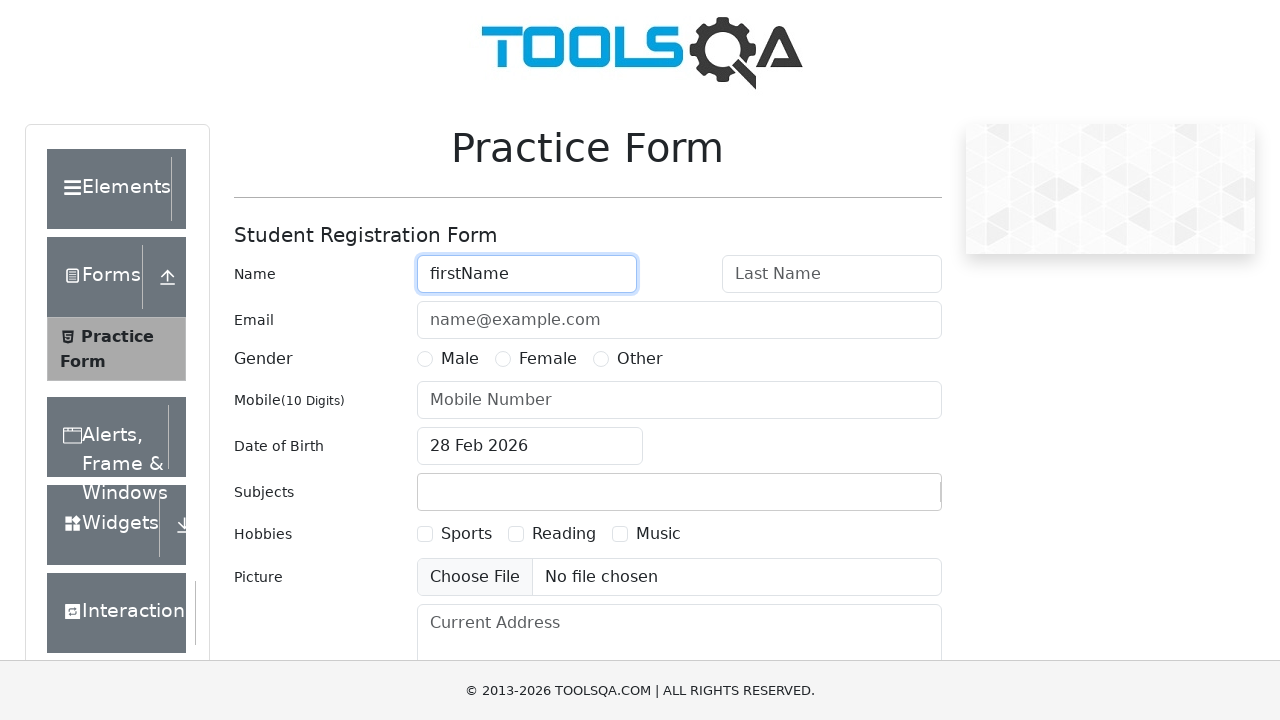

Filled last name field with 'lastname' on #lastName
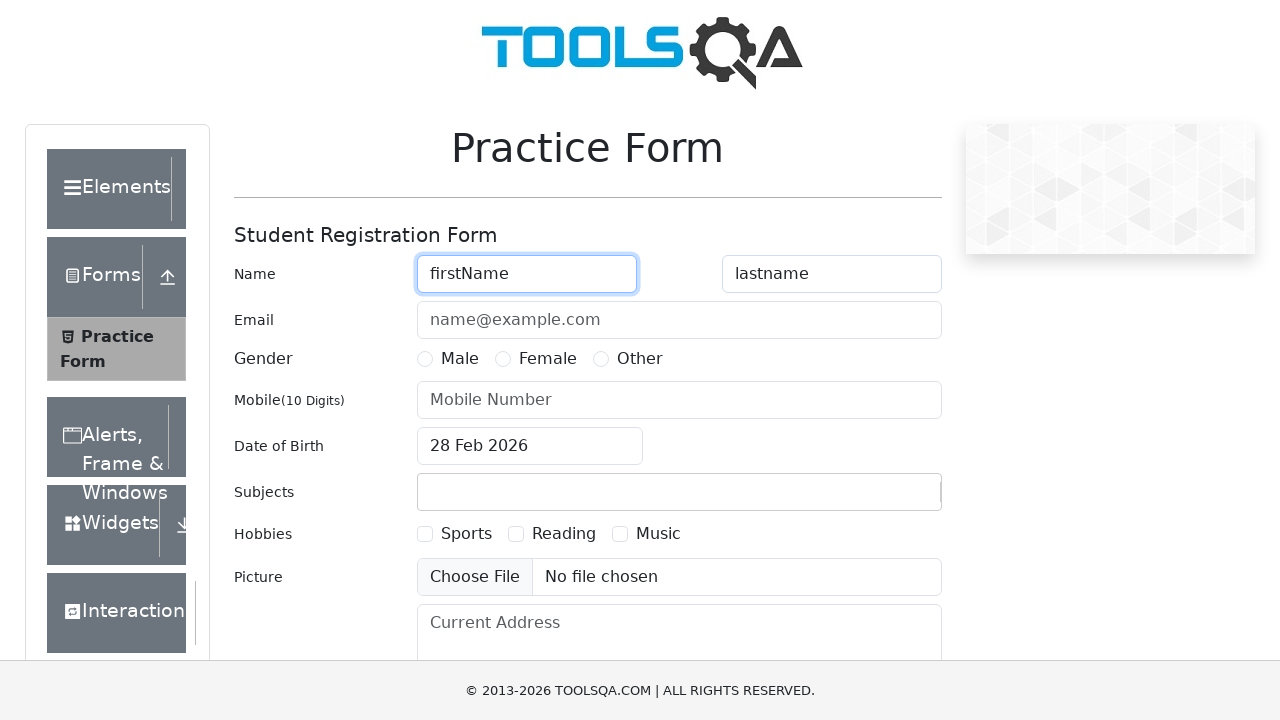

Filled email field with 'vadim@example.com' on #userEmail
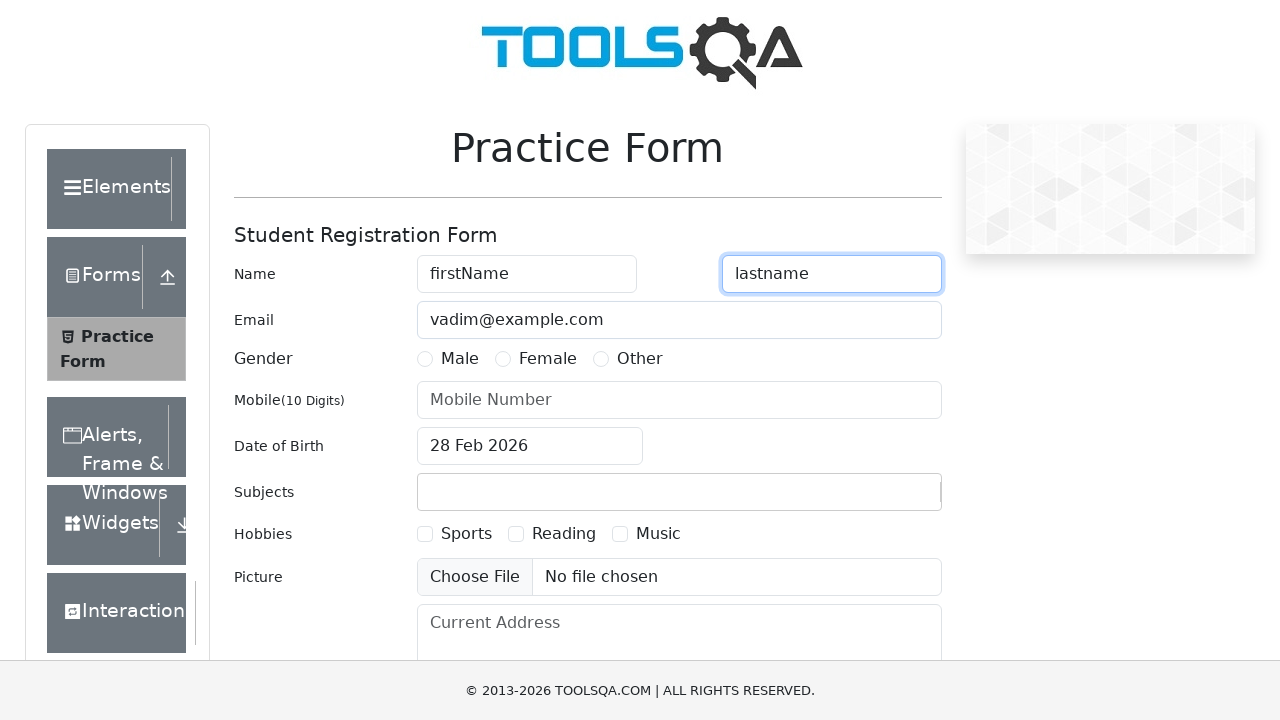

Filled phone number field with '1234567890' on #userNumber
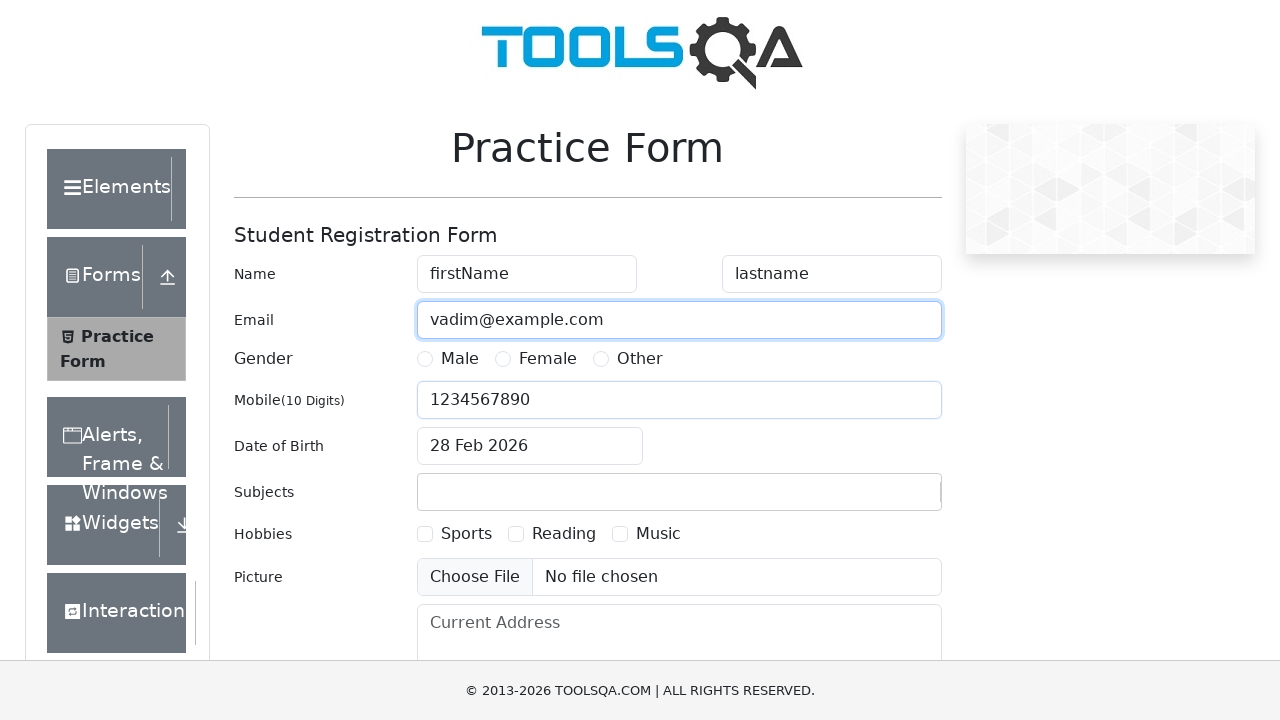

Filled subject field with 'Test' on #subjectsInput
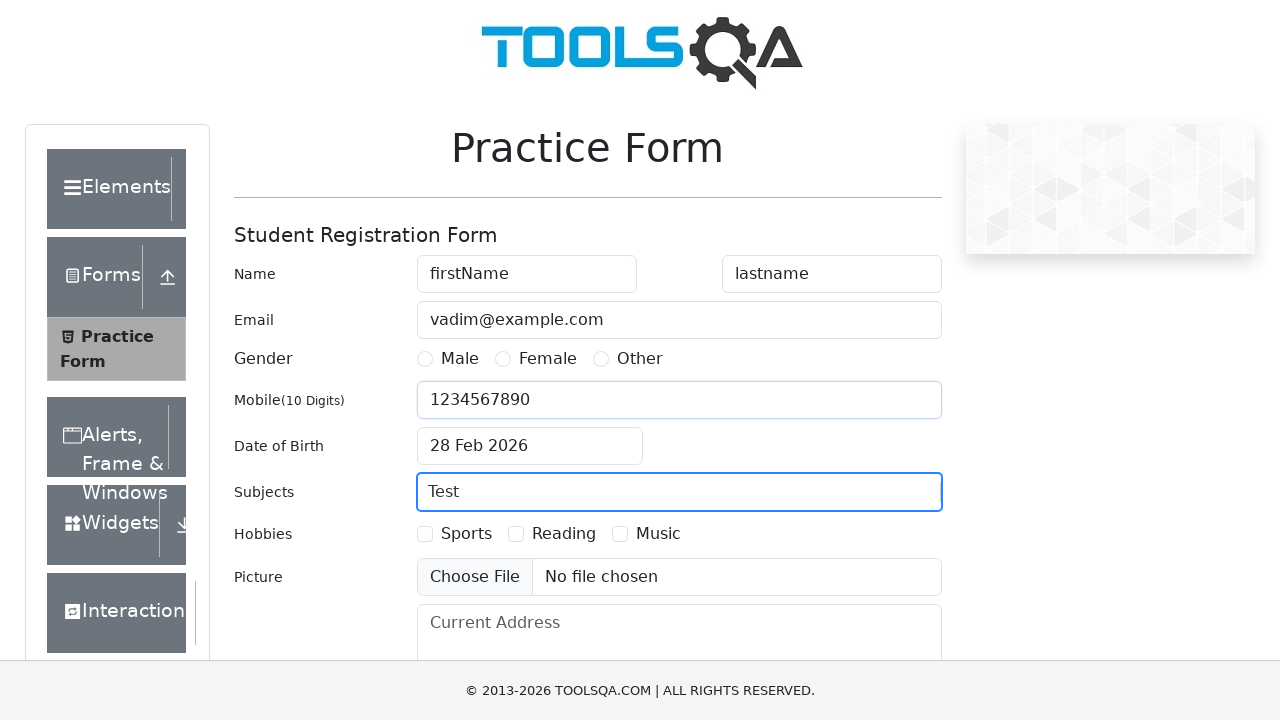

Pressed Enter to confirm subject selection
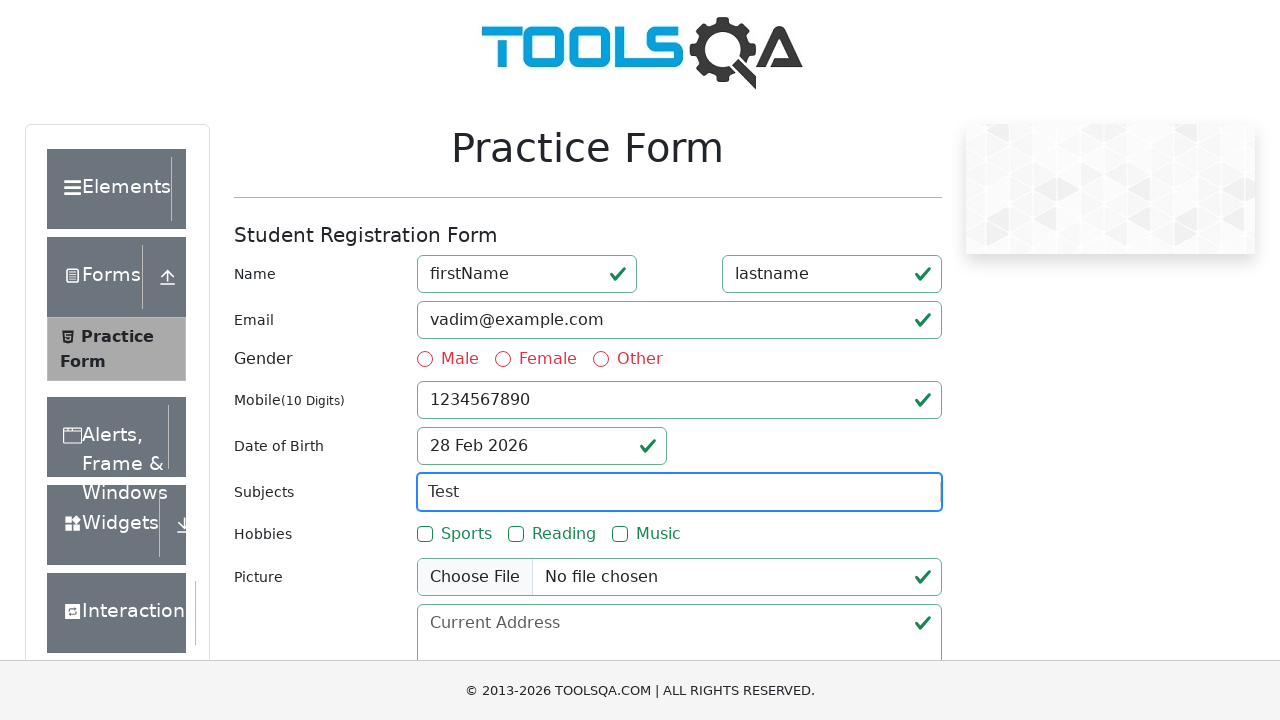

Filled current address field with 'Test' on #currentAddress
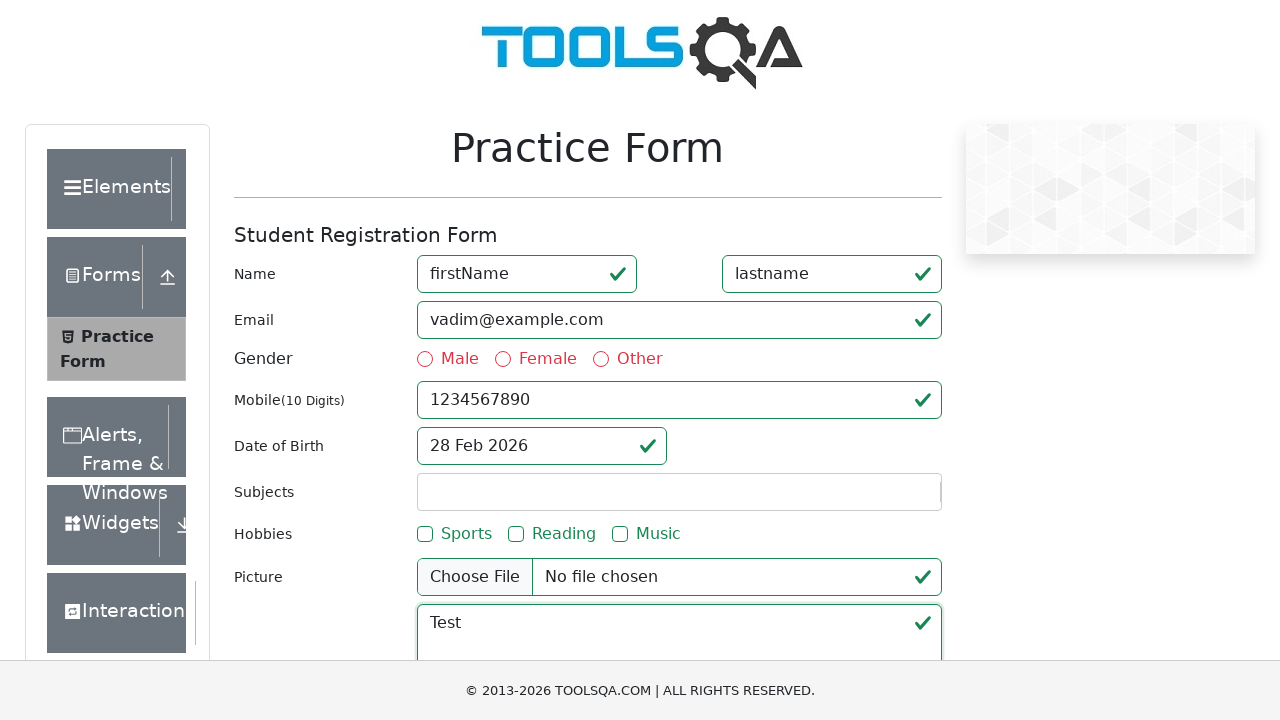

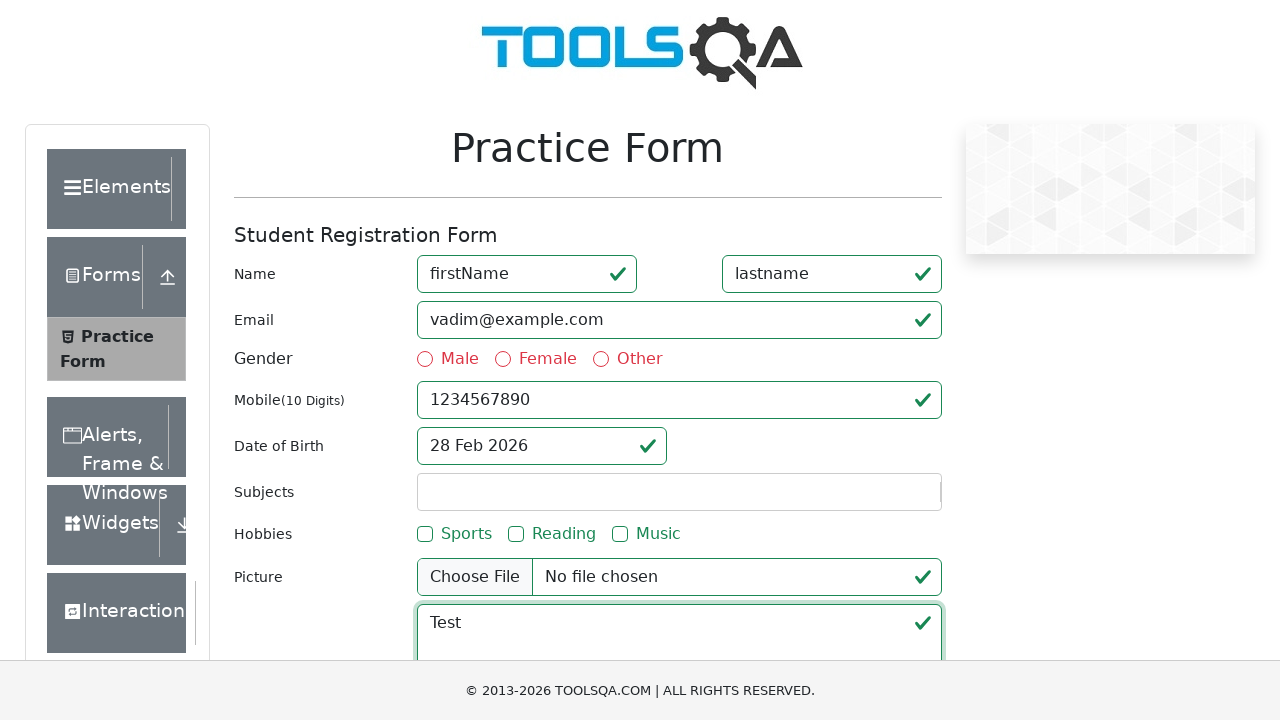